Tests the text box form on DemoQA by filling in user details including name, email, current address, and permanent address, then submitting the form.

Starting URL: https://demoqa.com/elements

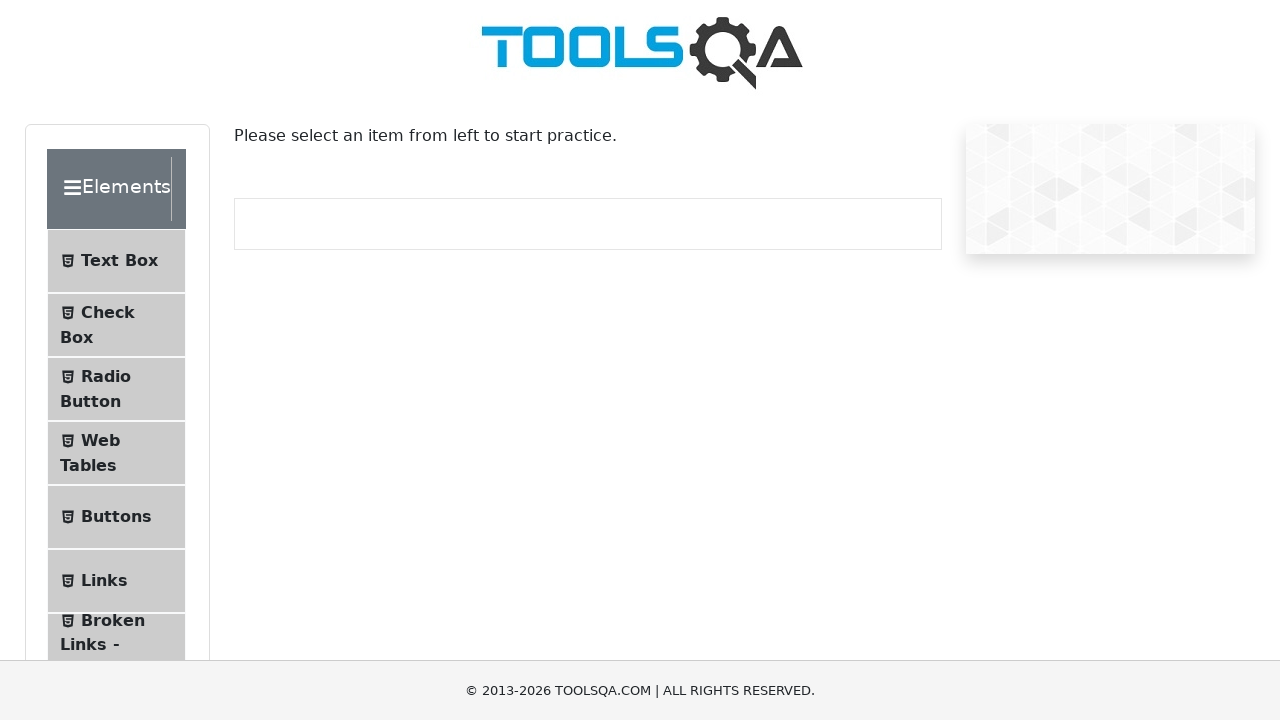

Clicked on Text Box menu item at (116, 261) on #item-0
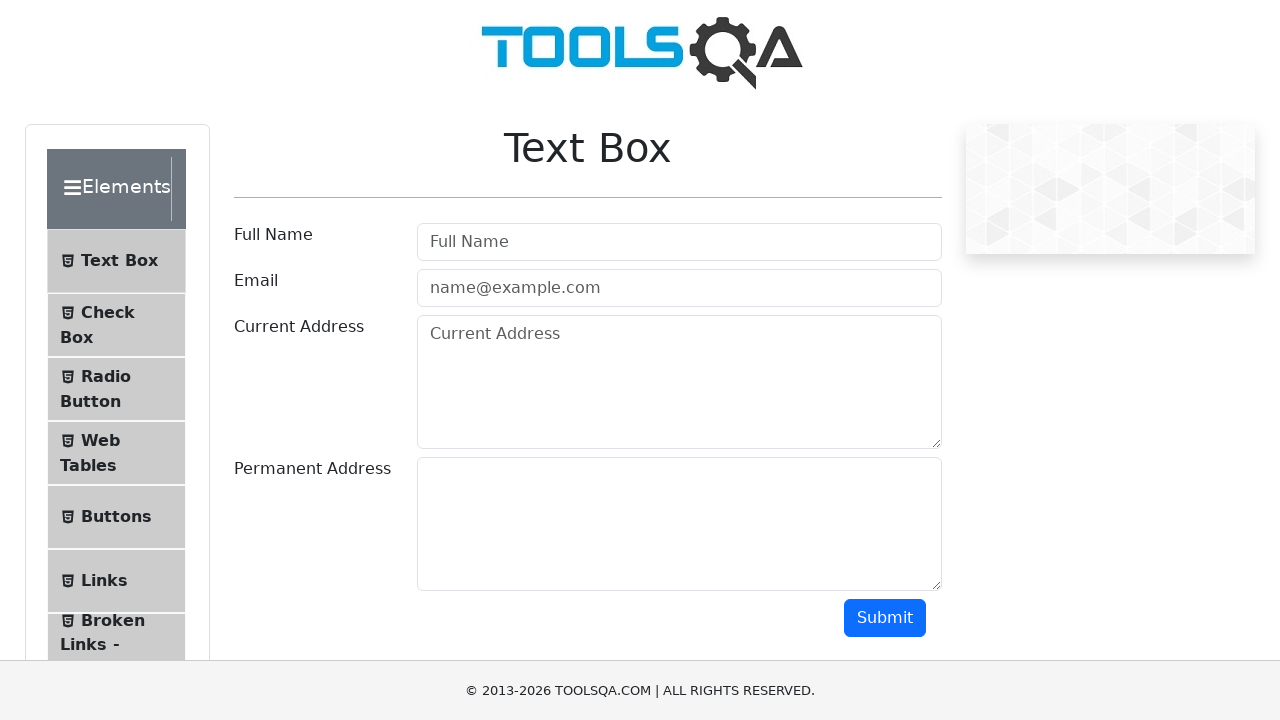

Clicked on Text Box menu item again at (116, 261) on #item-0
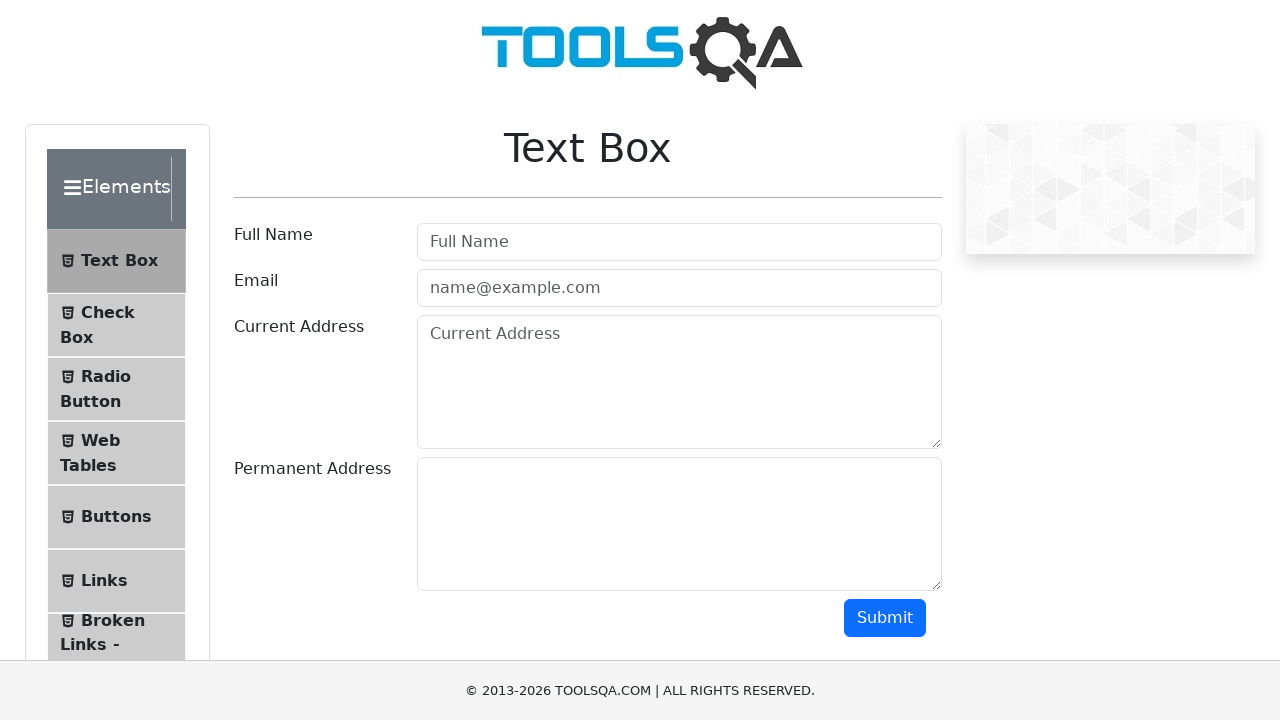

Clicked on userName field at (679, 242) on #userName
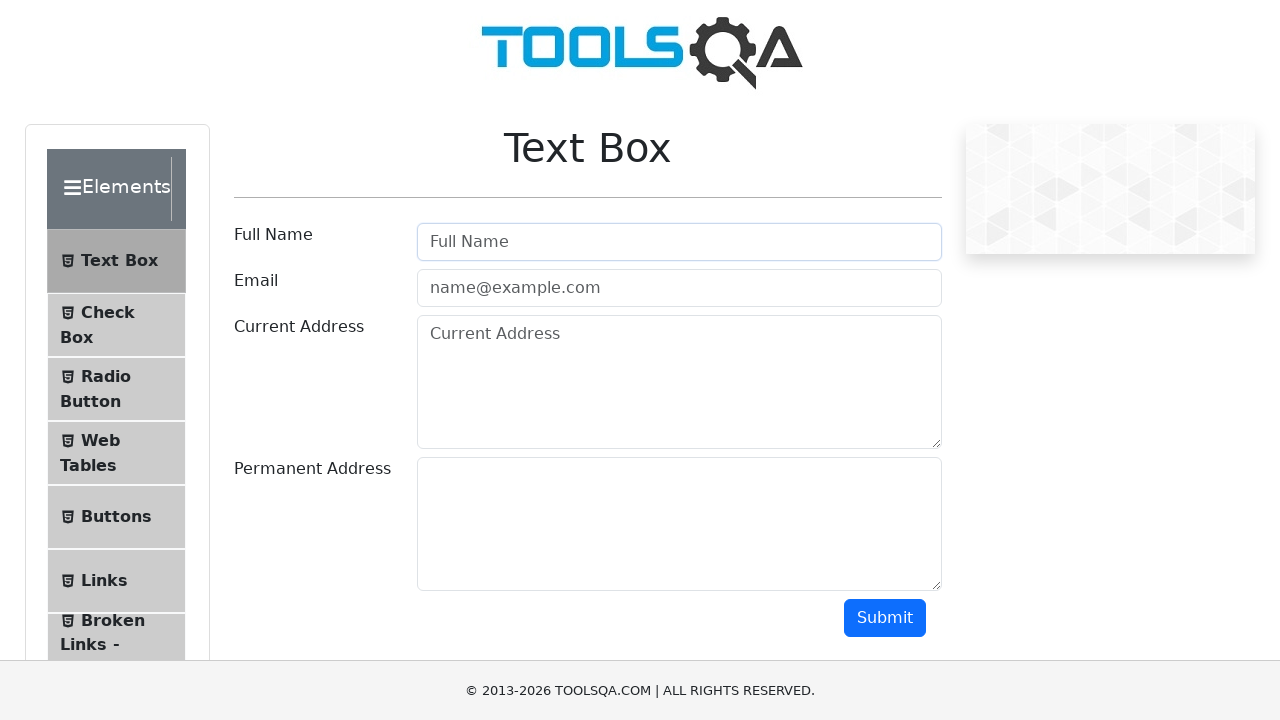

Filled in full name 'Marcus Wellington' on #userName
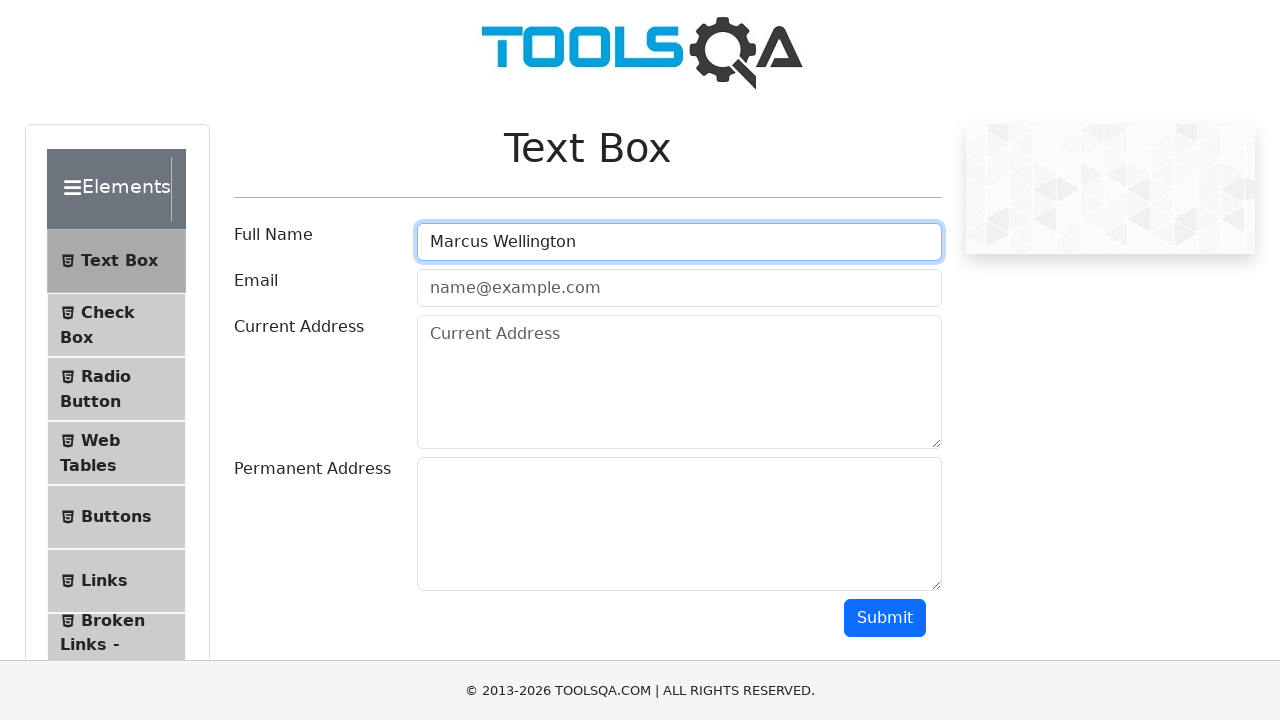

Filled in email address 'marcus.wellington@example.com' on #userEmail
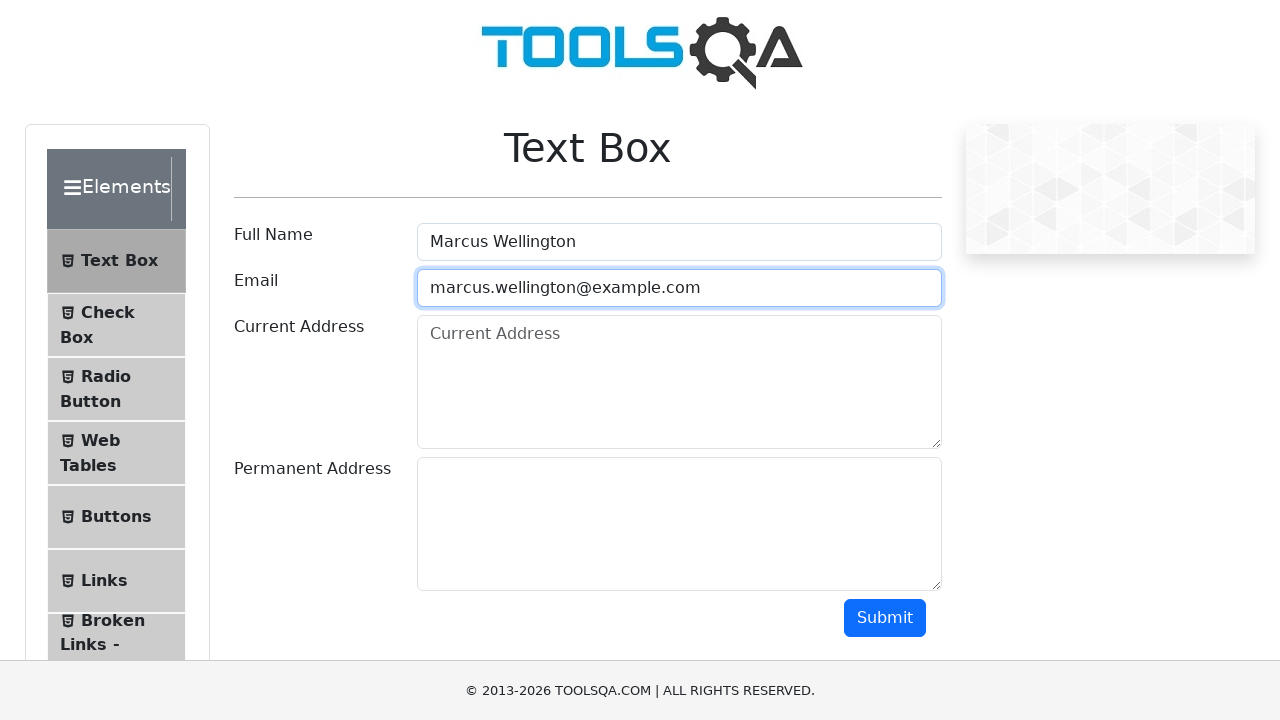

Filled in current address '123 Oak Street, Seattle' on #currentAddress
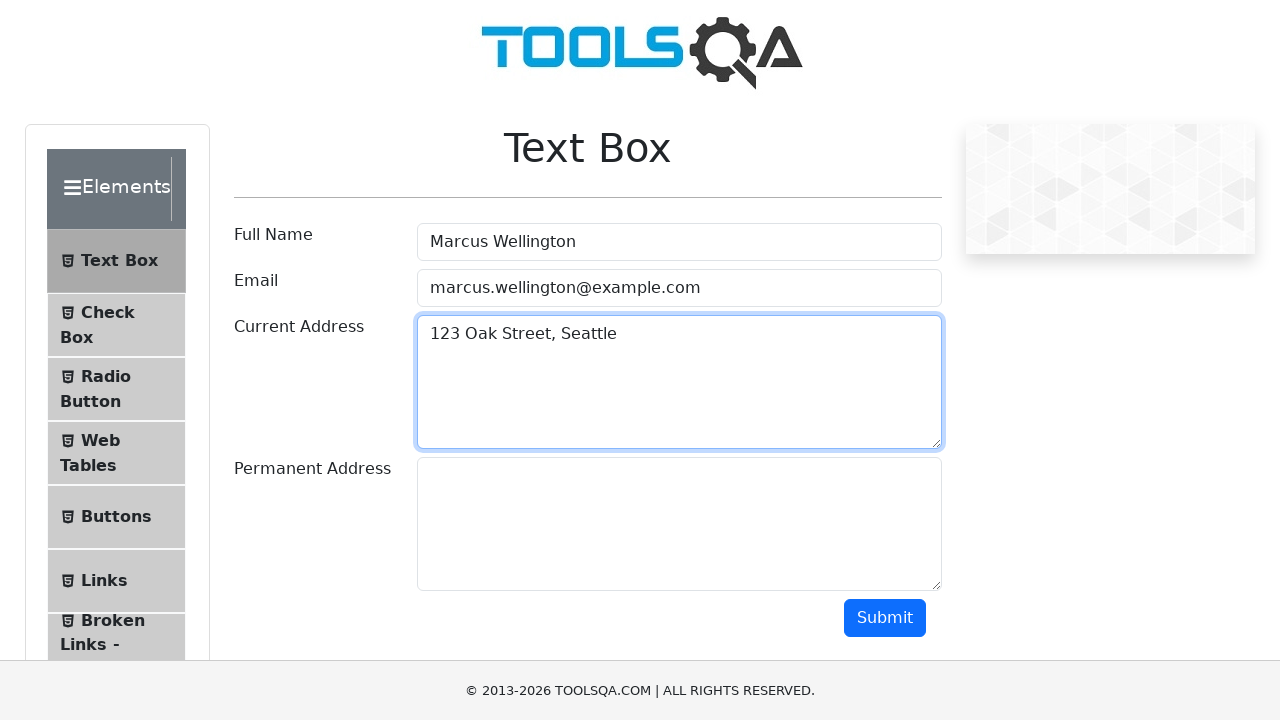

Filled in permanent address '456 Pine Avenue, Portland' on #permanentAddress
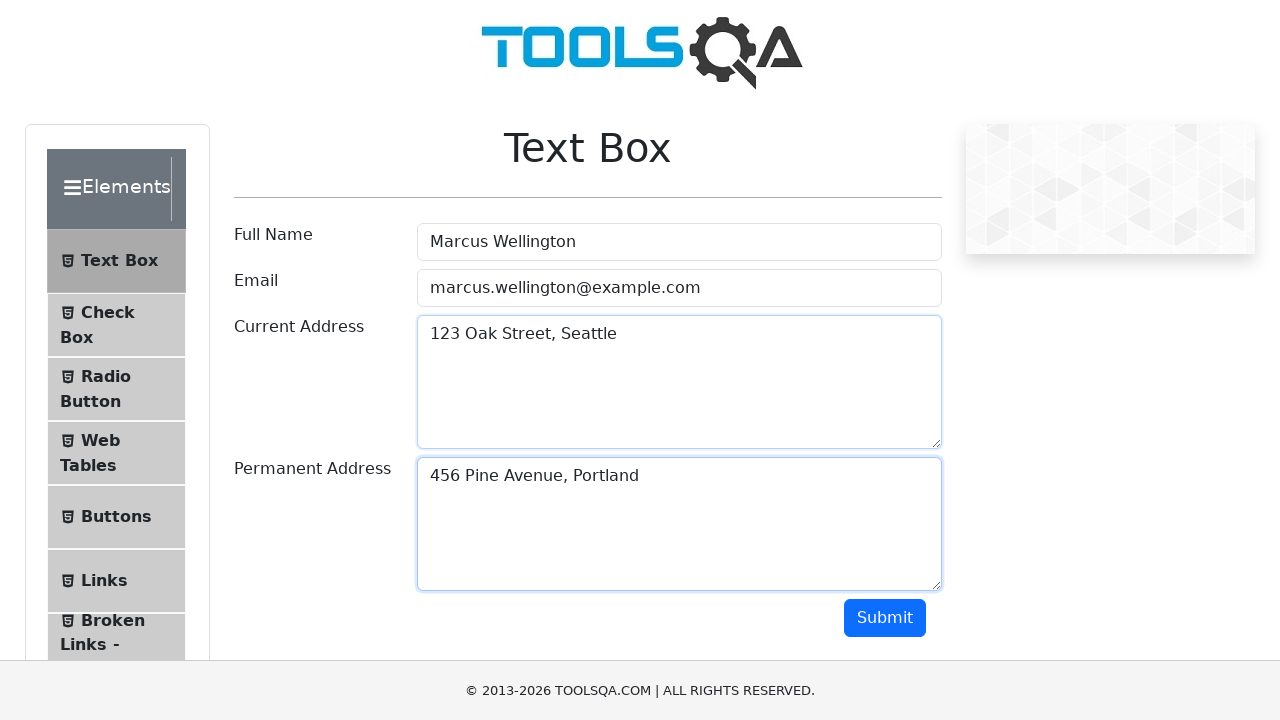

Clicked the submit button at (885, 618) on button.btn
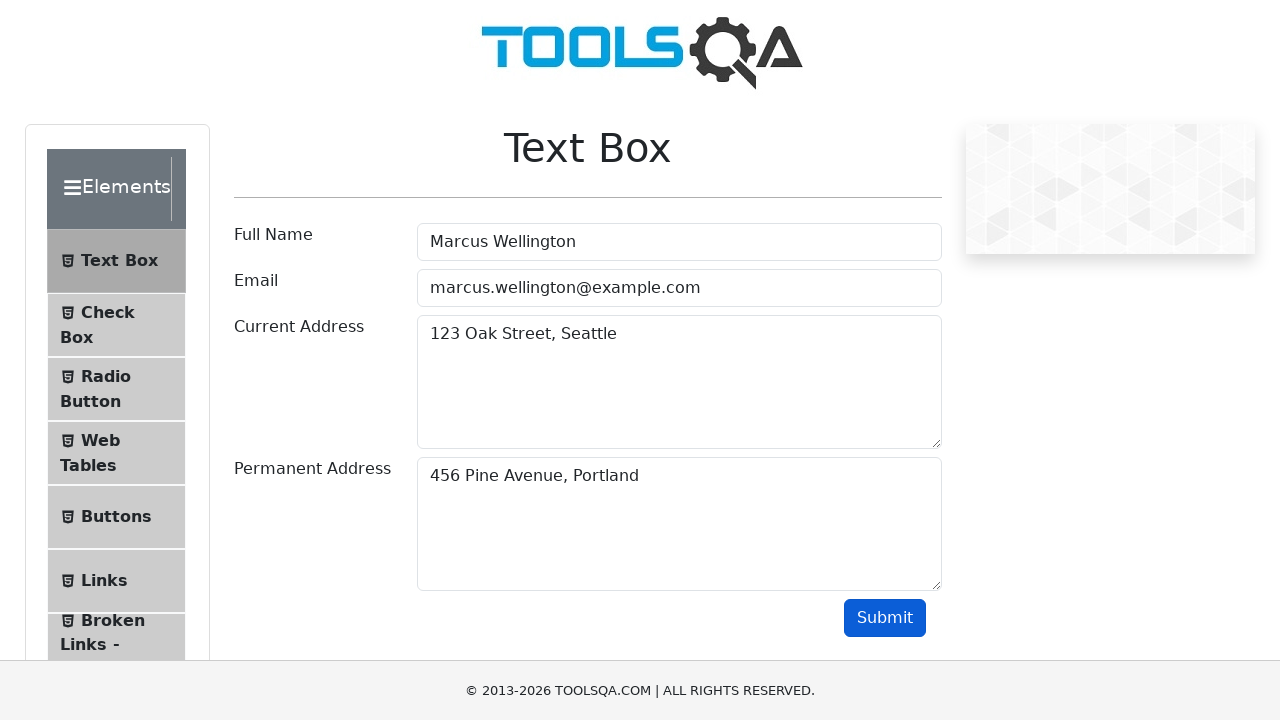

Form output appeared after submission
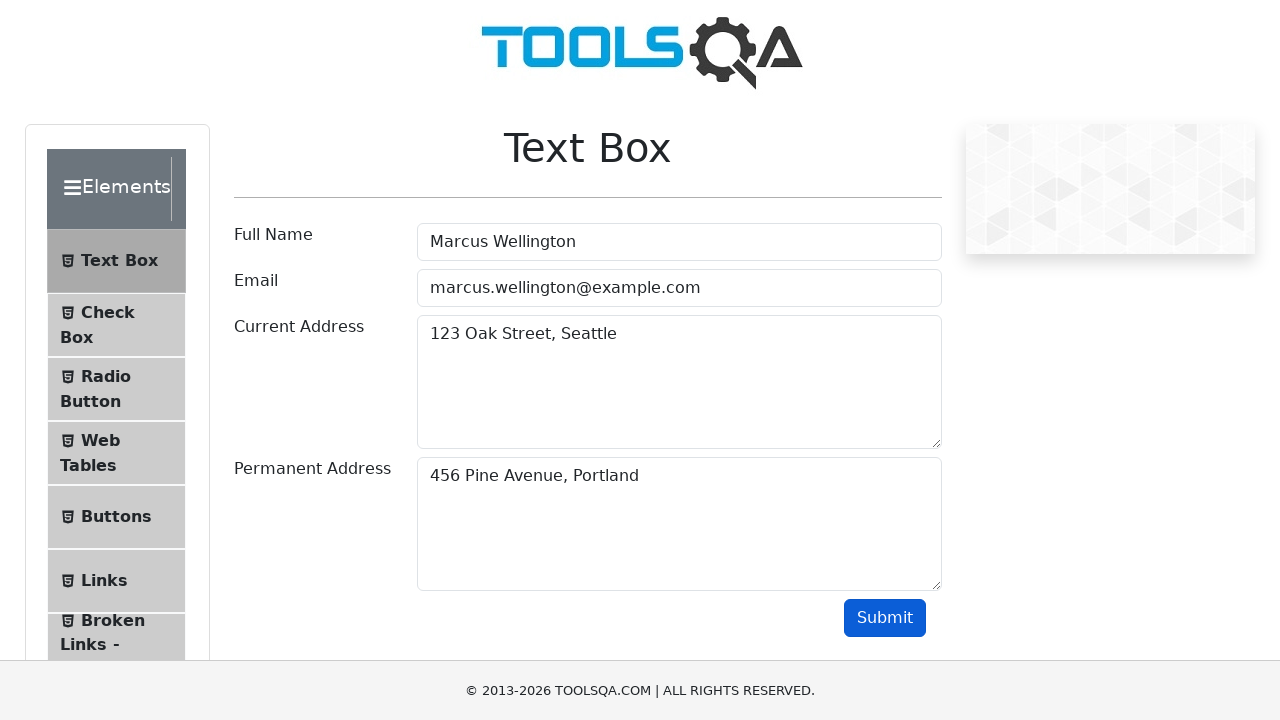

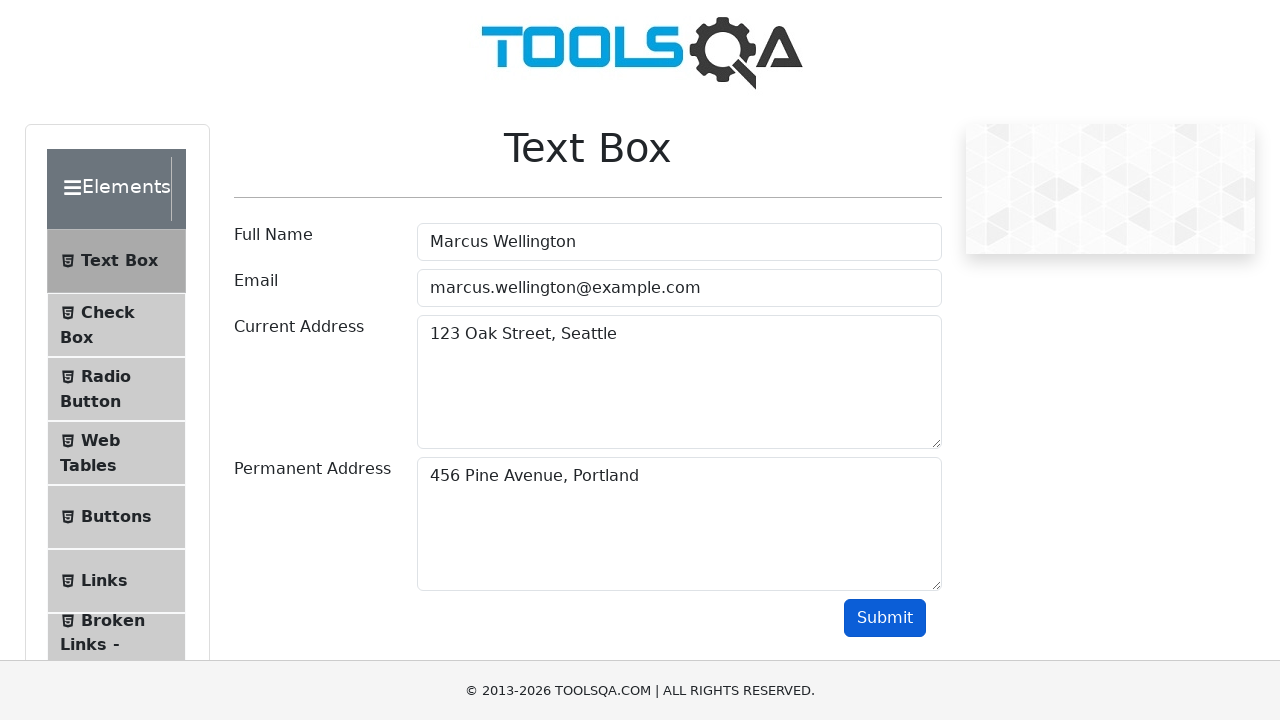